Clicks on the API link in the navigation to navigate to the API documentation page

Starting URL: https://webdriver.io/

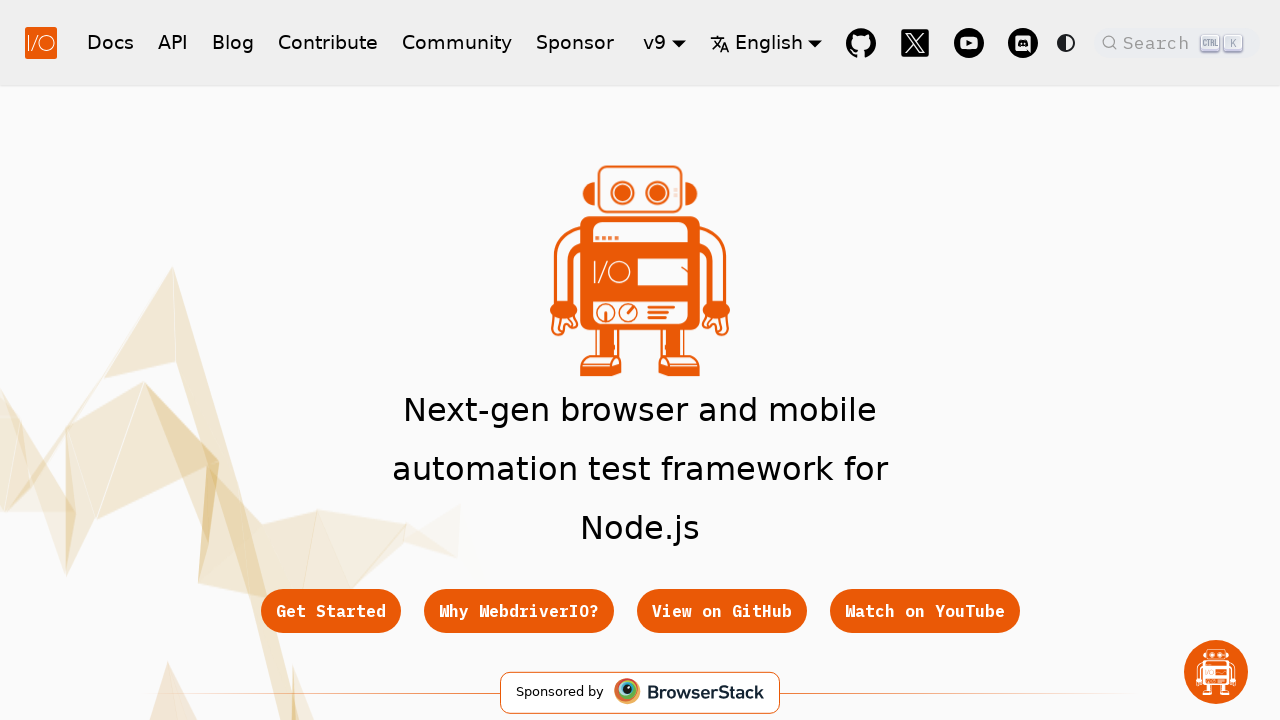

Clicked on the API link in navigation at (173, 42) on a[href="/docs/api"]
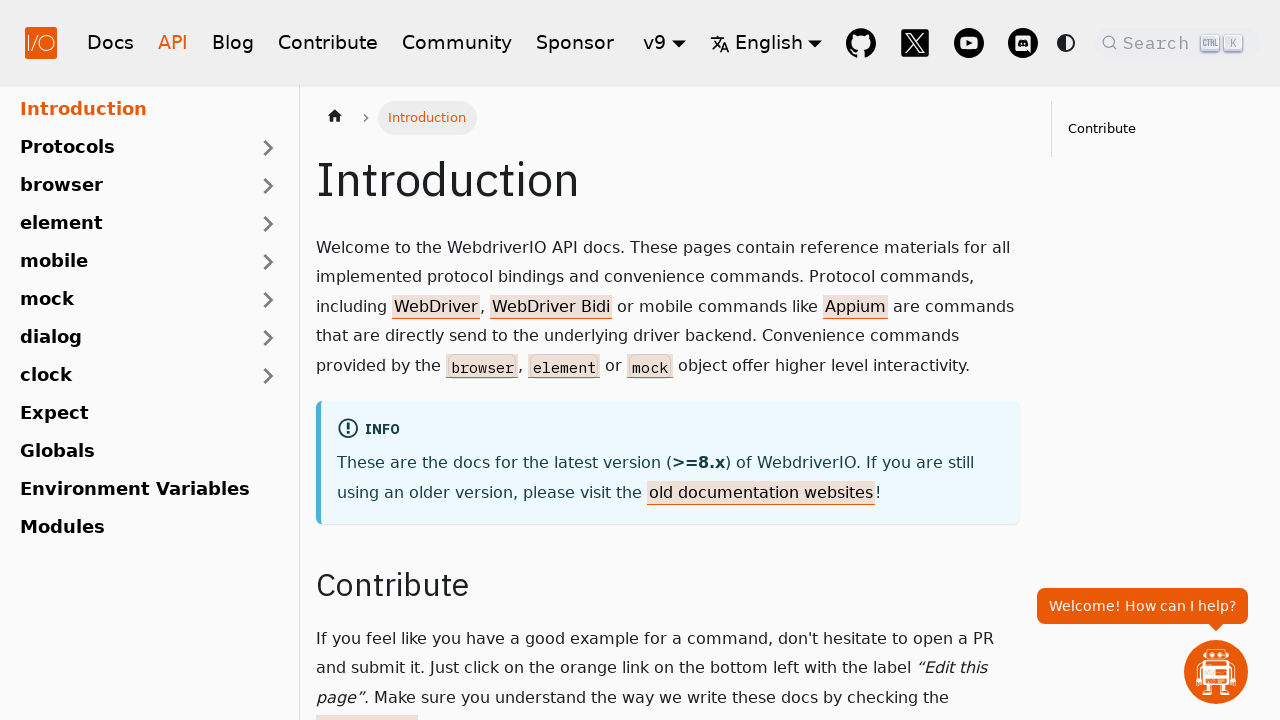

API documentation page loaded successfully
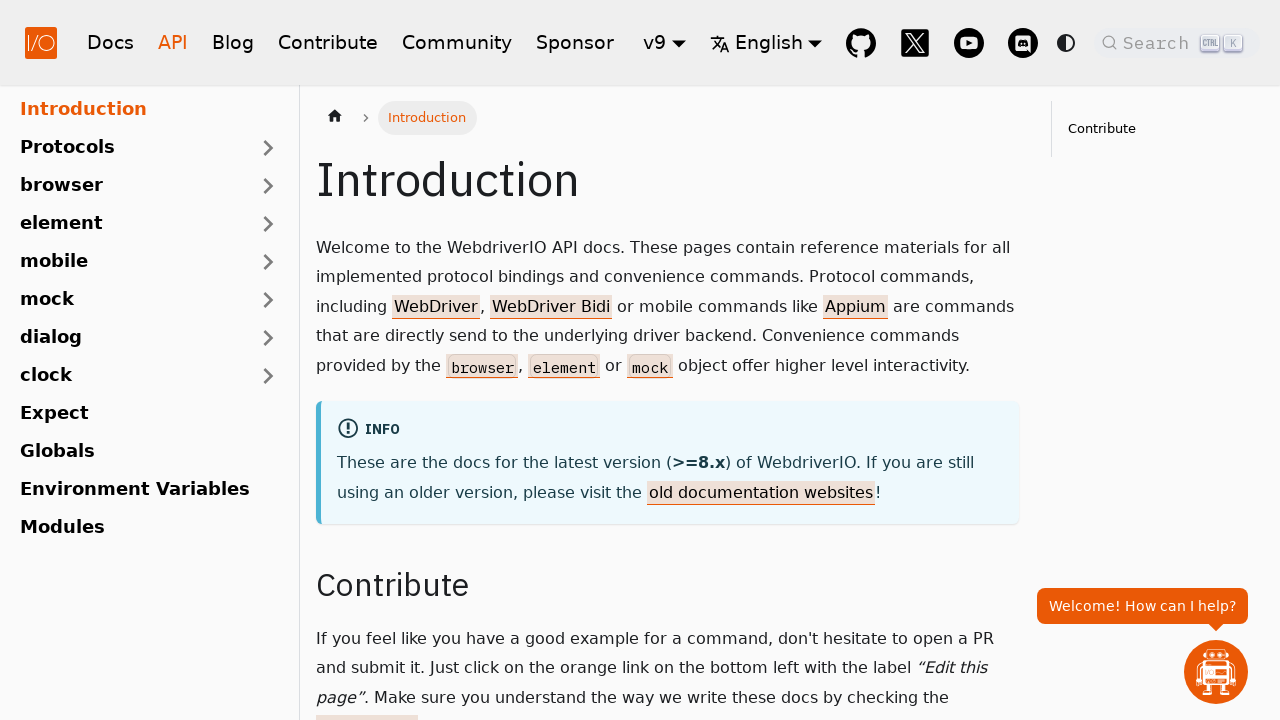

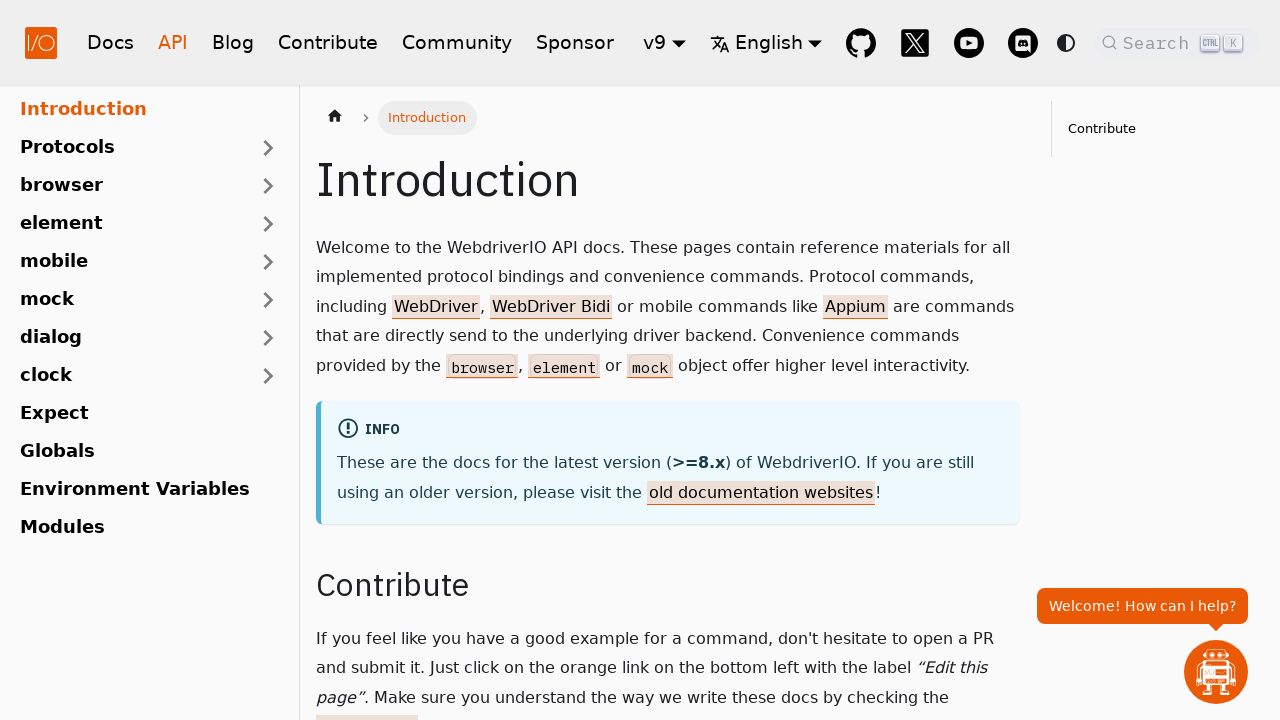